Tests a registration form by filling all required input fields in the first block and submitting the form, then verifies successful registration by checking for a congratulations message.

Starting URL: http://suninjuly.github.io/registration1.html

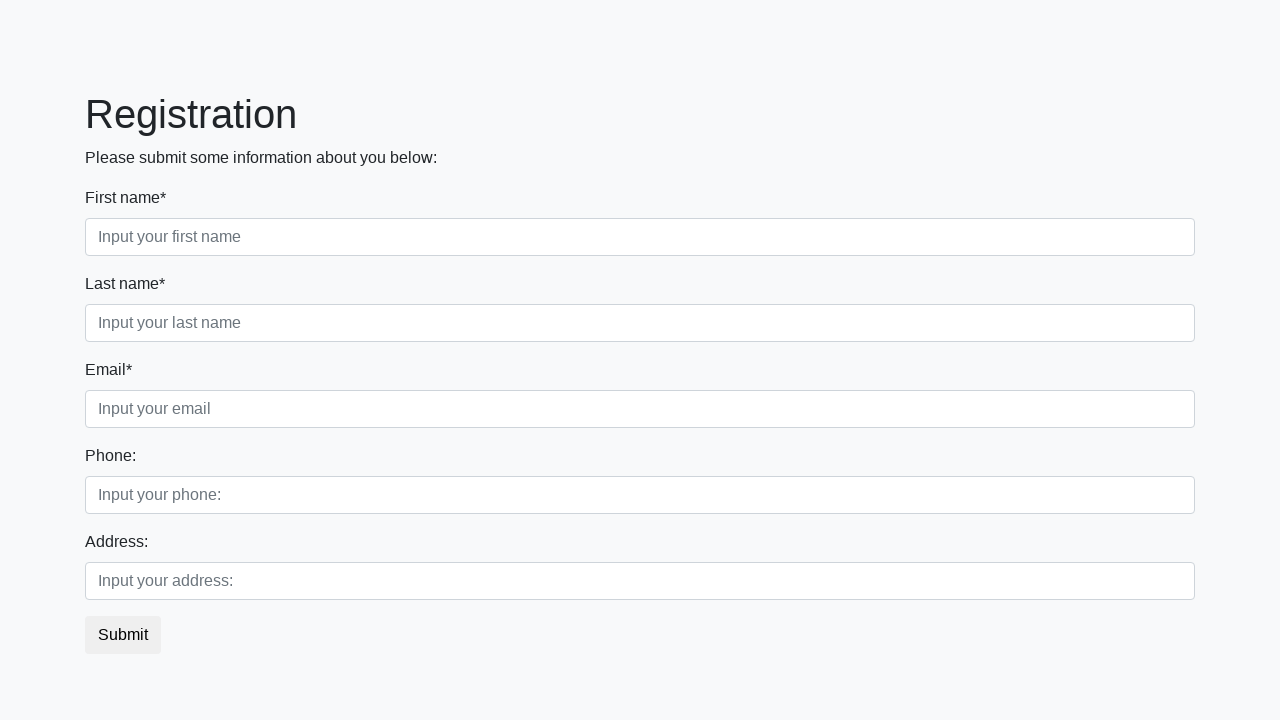

Navigated to registration form page
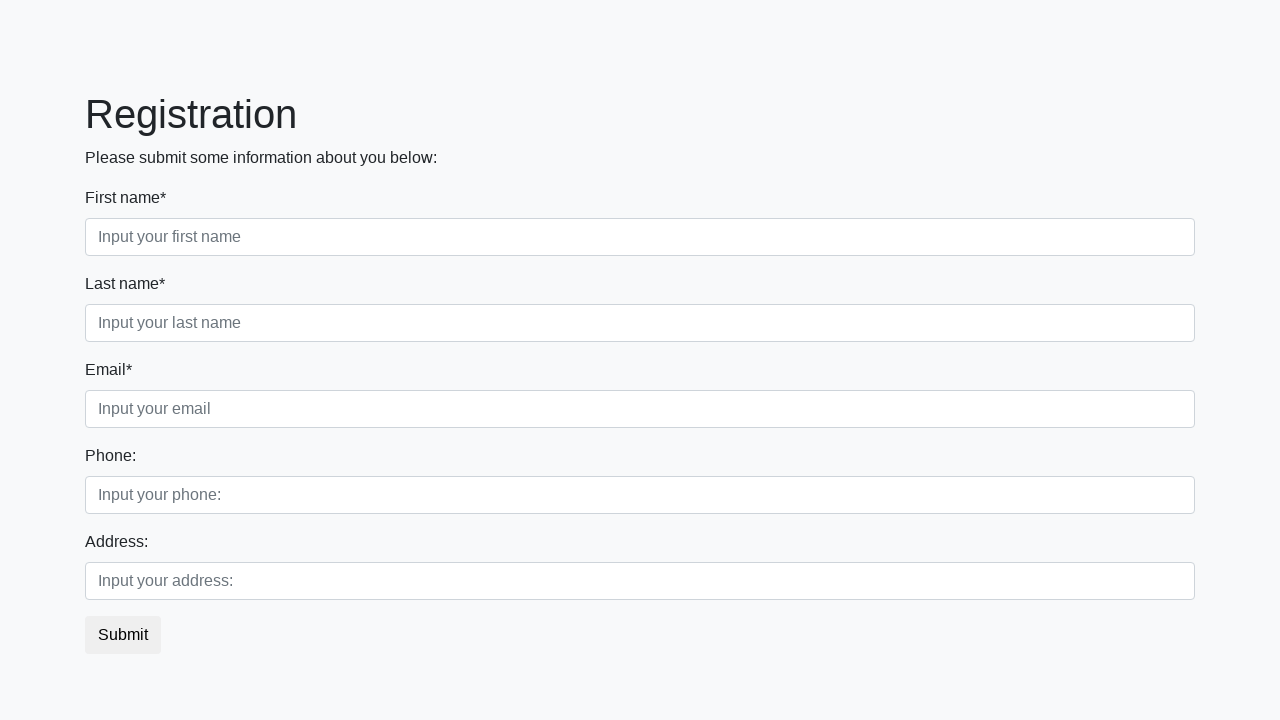

Located all input fields in the first block
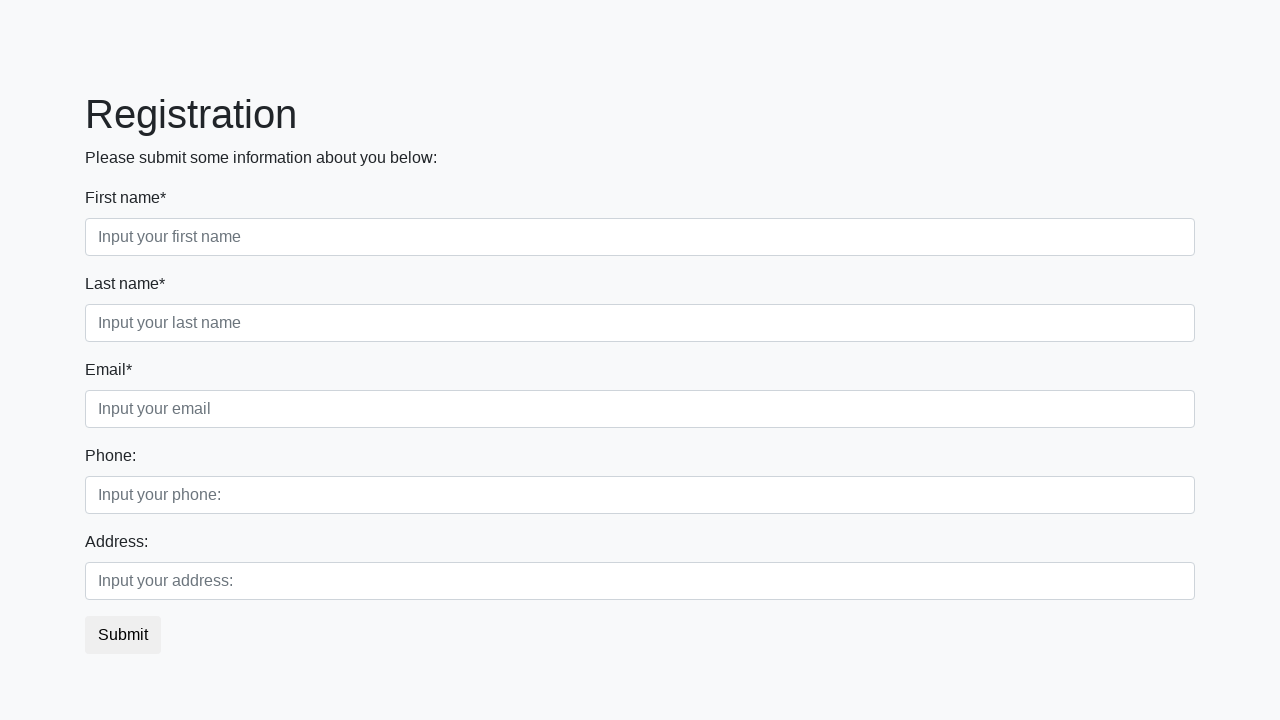

Found 3 input fields in the first block
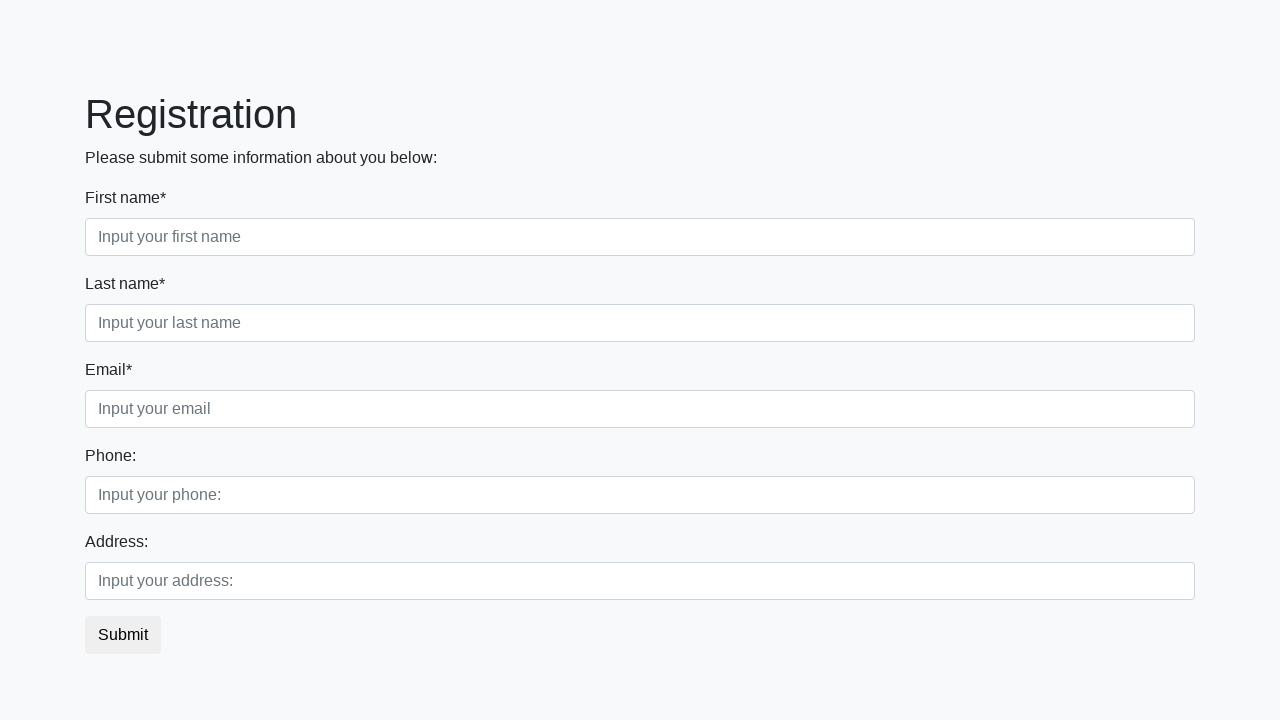

Filled input field 1 with test value 'TestValue123' on .first_block .form-group input >> nth=0
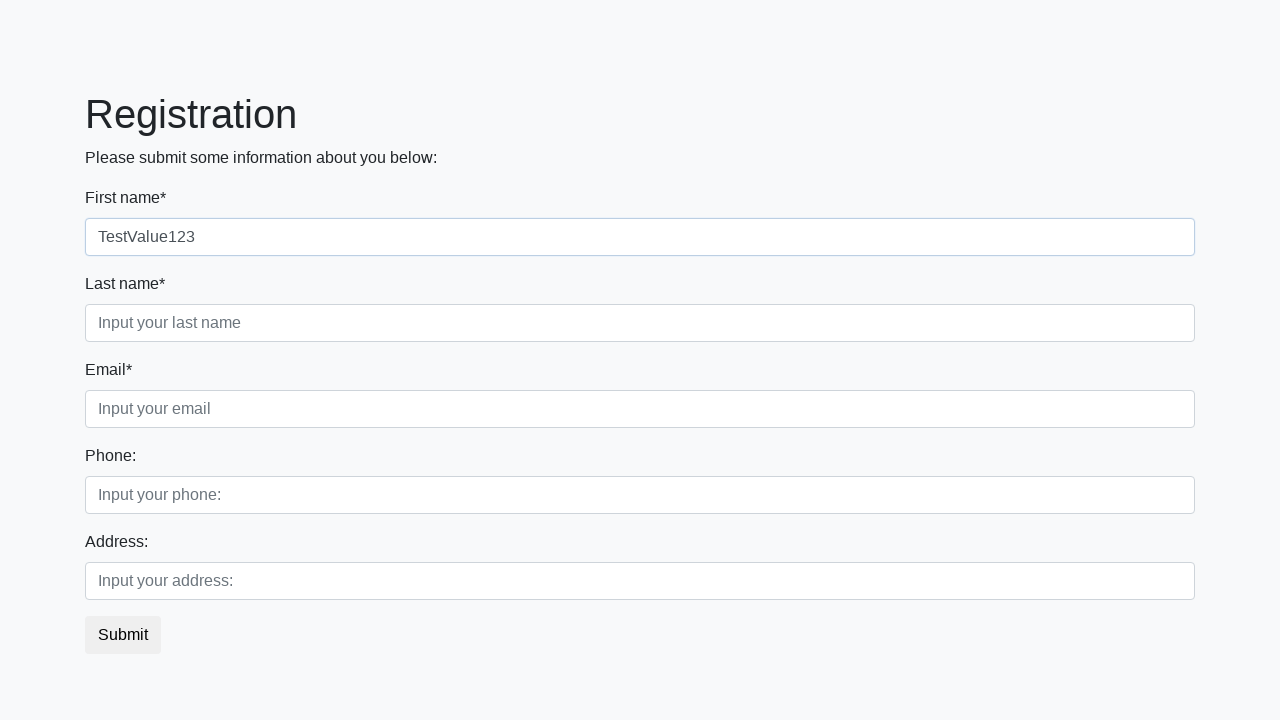

Filled input field 2 with test value 'TestValue123' on .first_block .form-group input >> nth=1
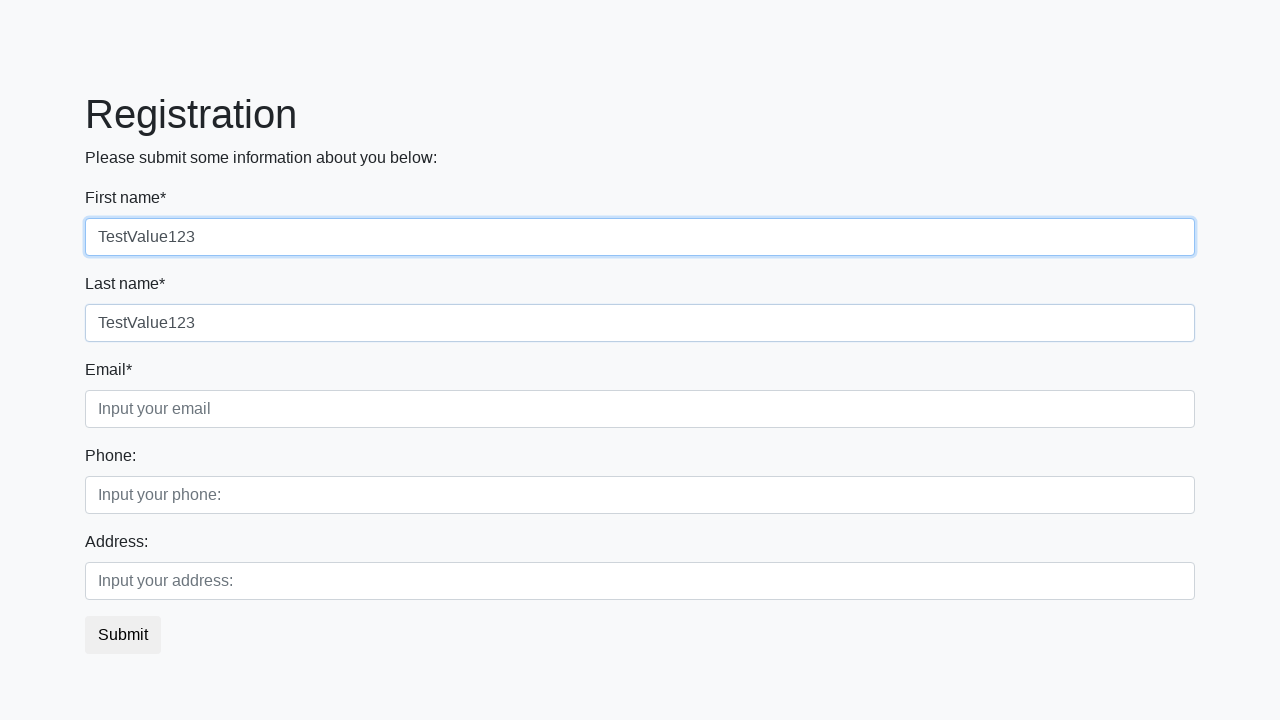

Filled input field 3 with test value 'TestValue123' on .first_block .form-group input >> nth=2
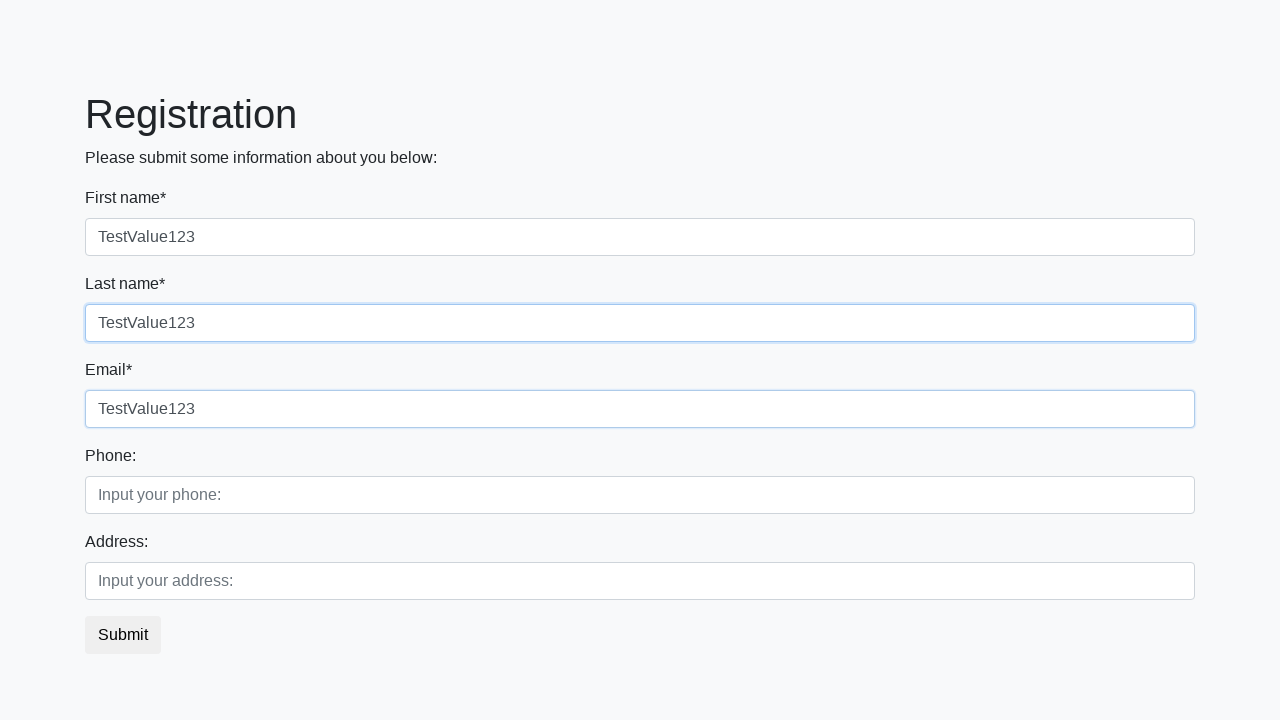

Clicked the submit button at (123, 635) on button.btn
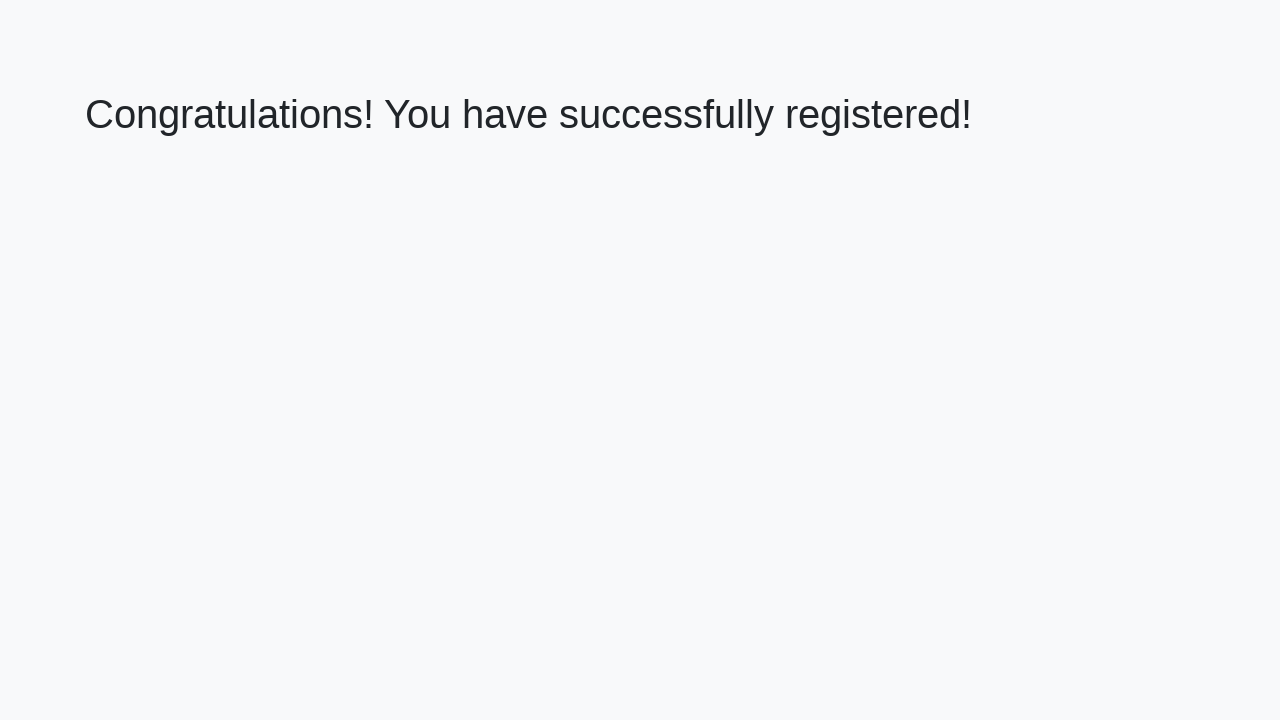

Congratulations heading loaded
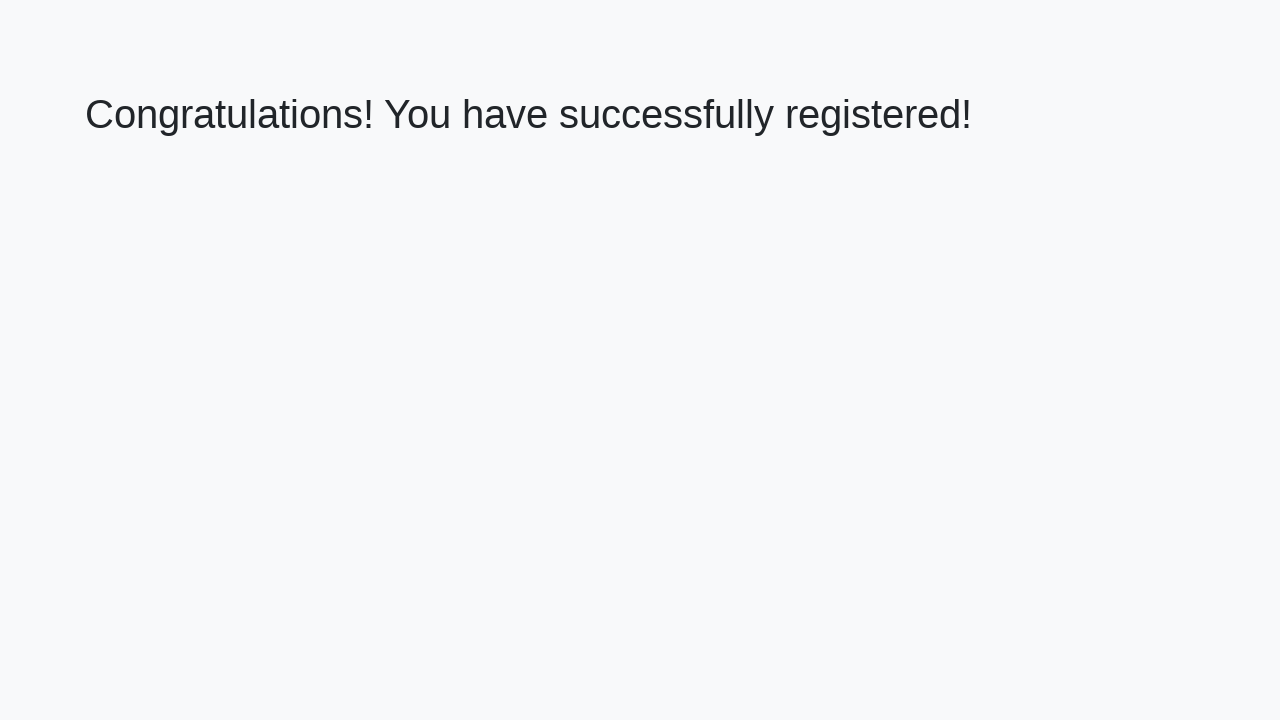

Retrieved heading text: 'Congratulations! You have successfully registered!'
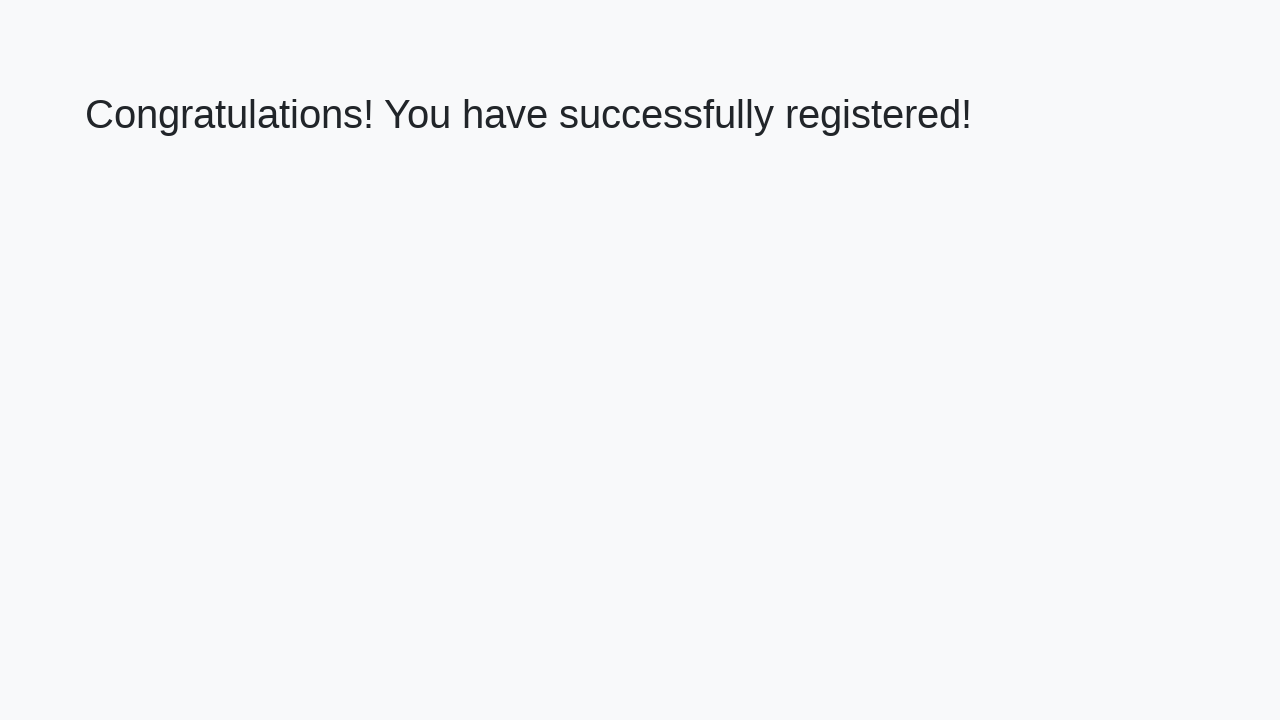

Verified successful registration with correct congratulations message
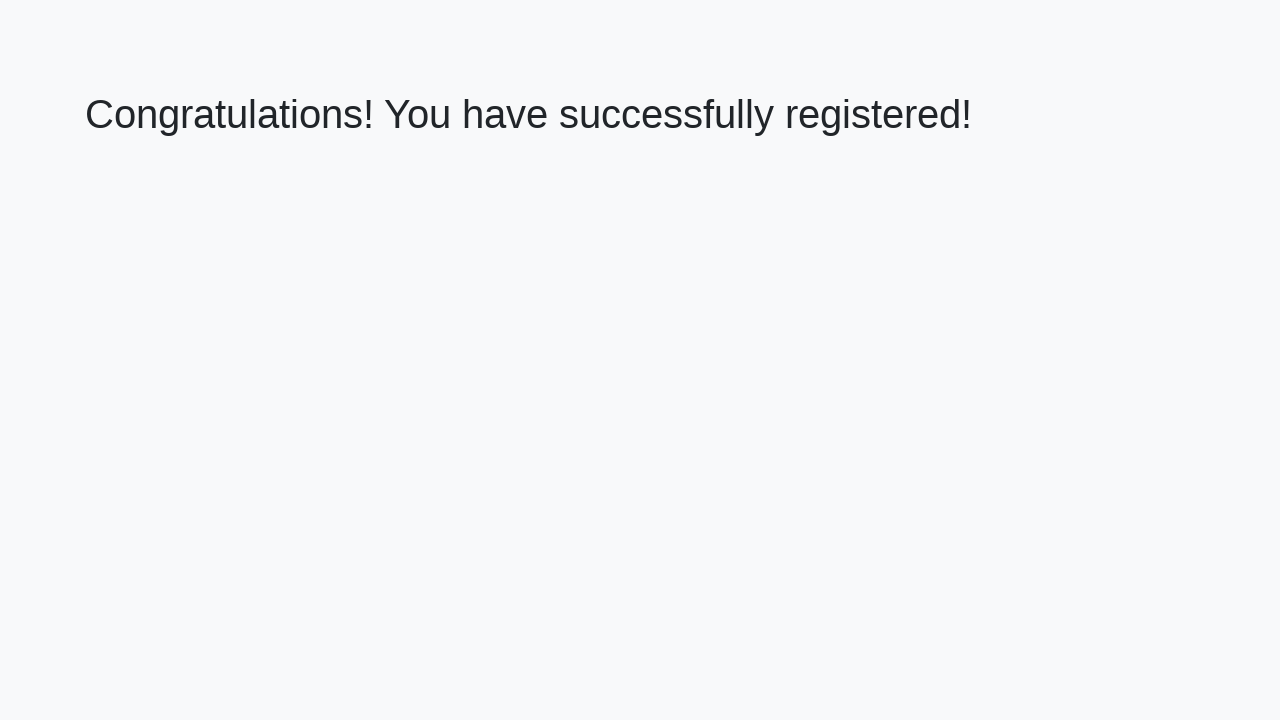

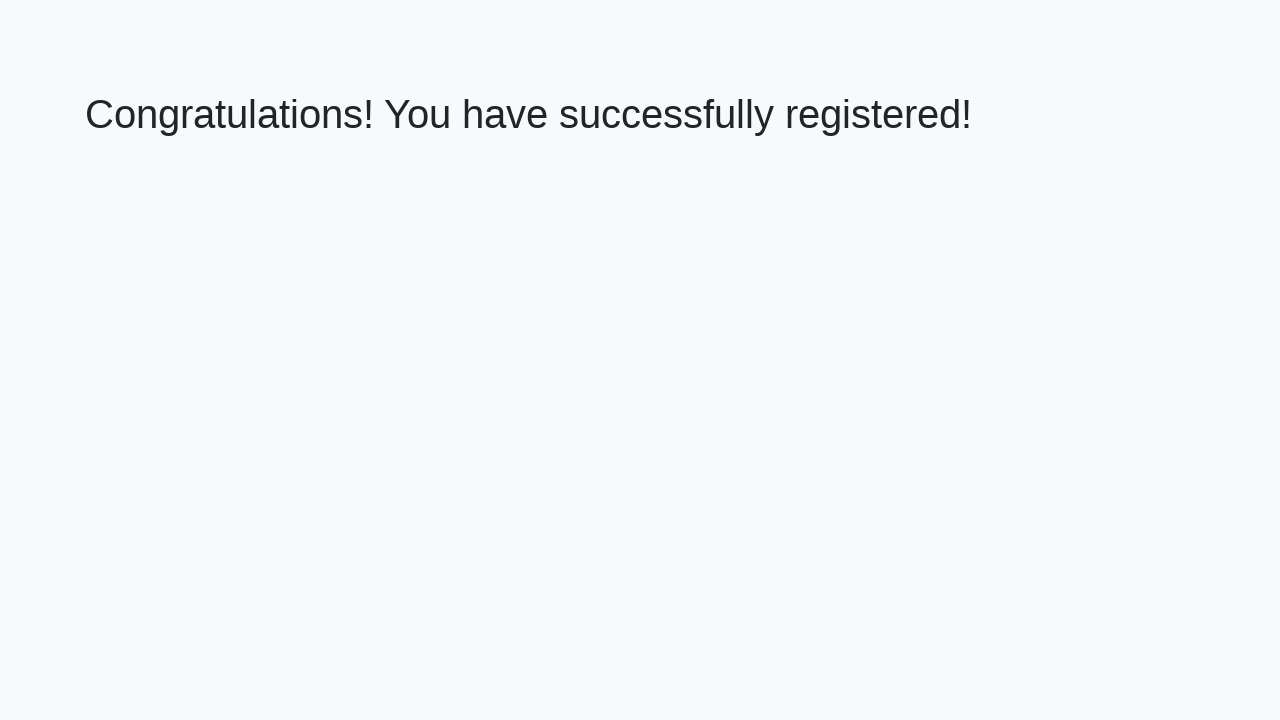